Simple navigation test that loads a webpage

Starting URL: https://zingtongroup.com

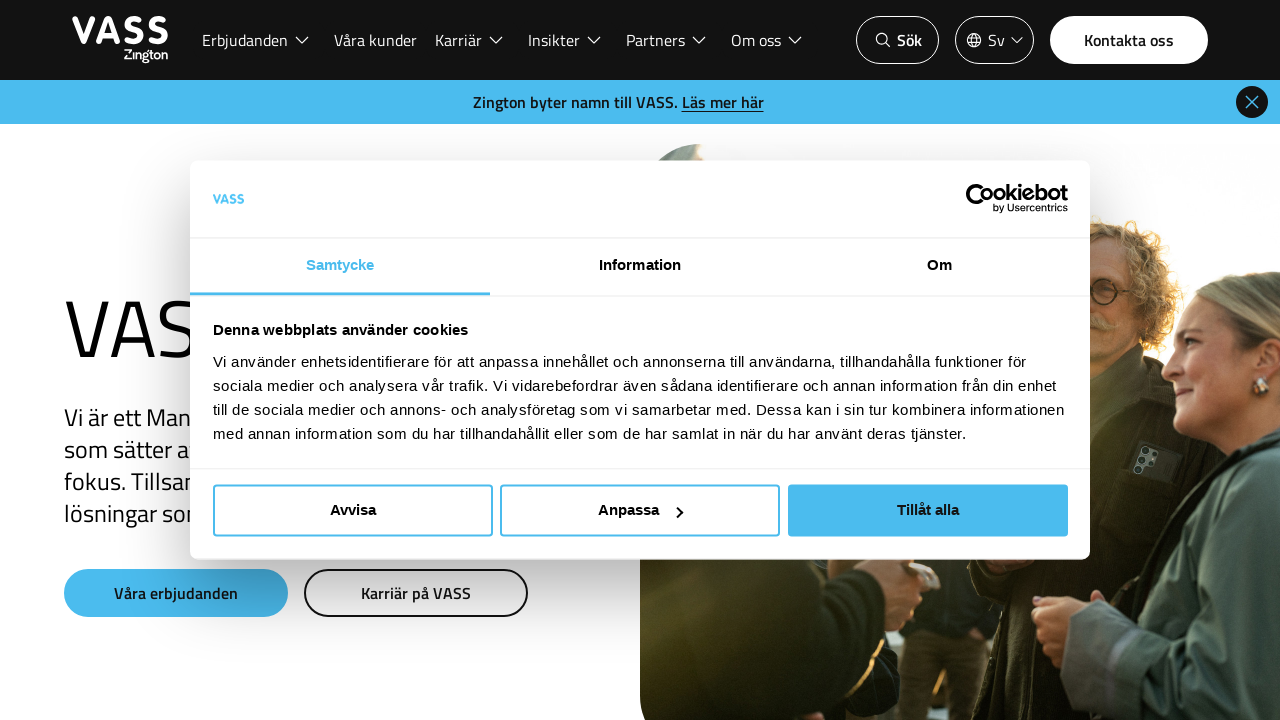

Navigated to https://zingtongroup.com
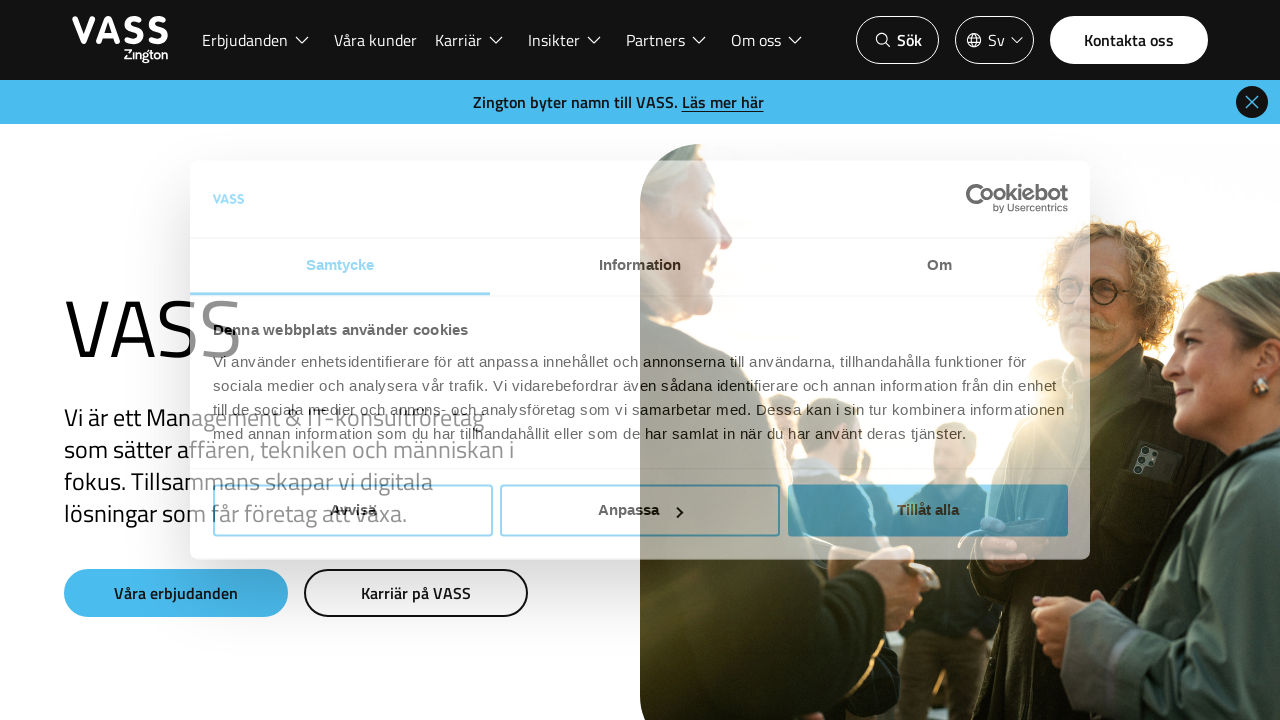

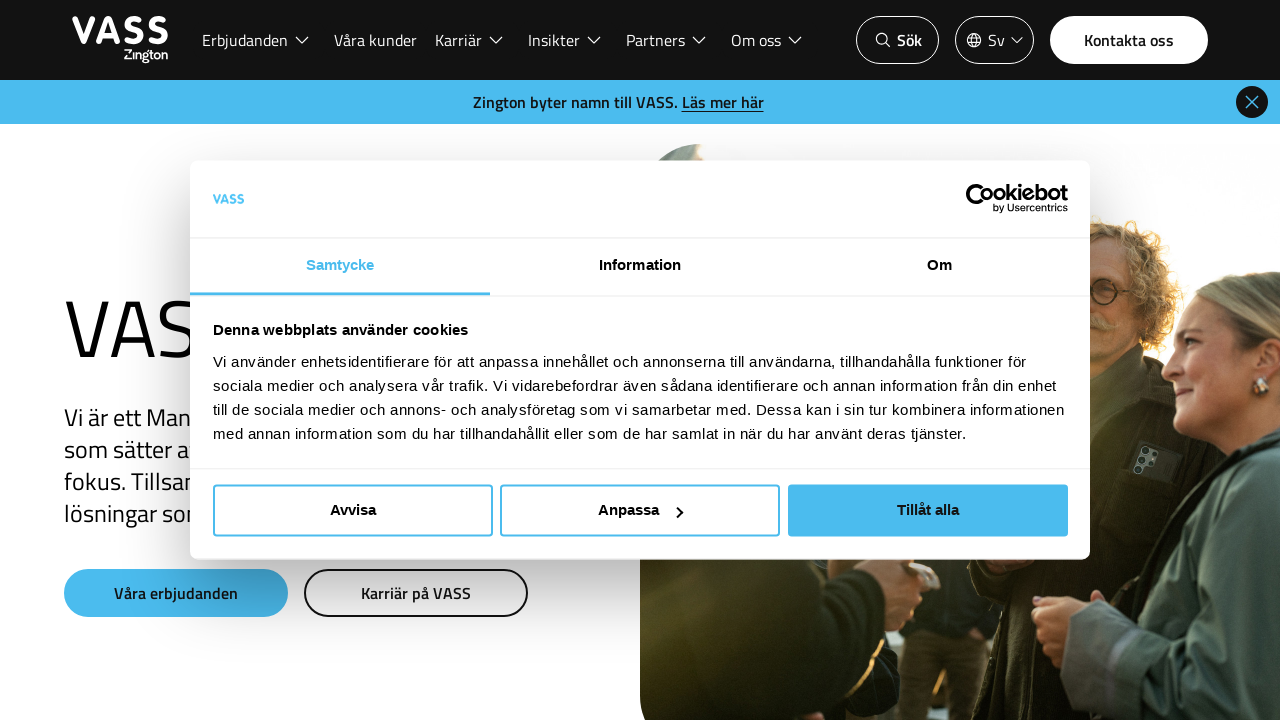